Tests window handling functionality by opening new tab and new window, then switching between them

Starting URL: https://demoqa.com/browser-windows

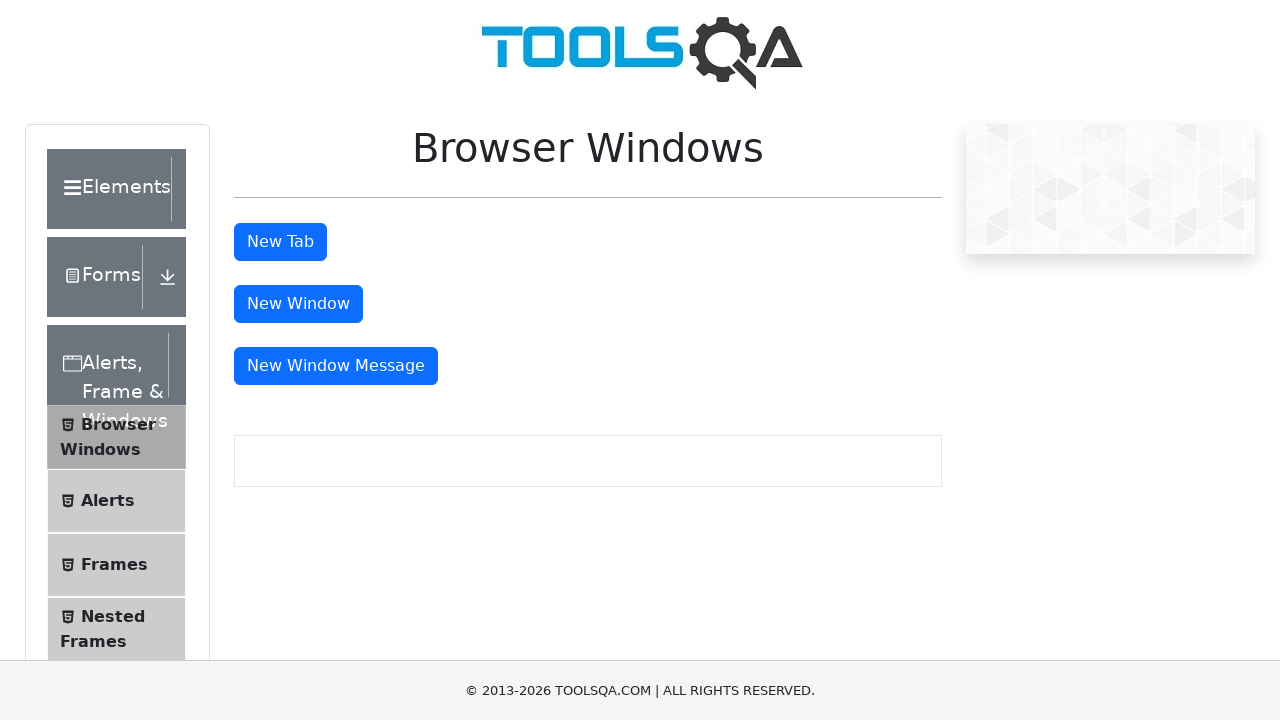

Clicked button to open new tab at (280, 242) on #tabButton
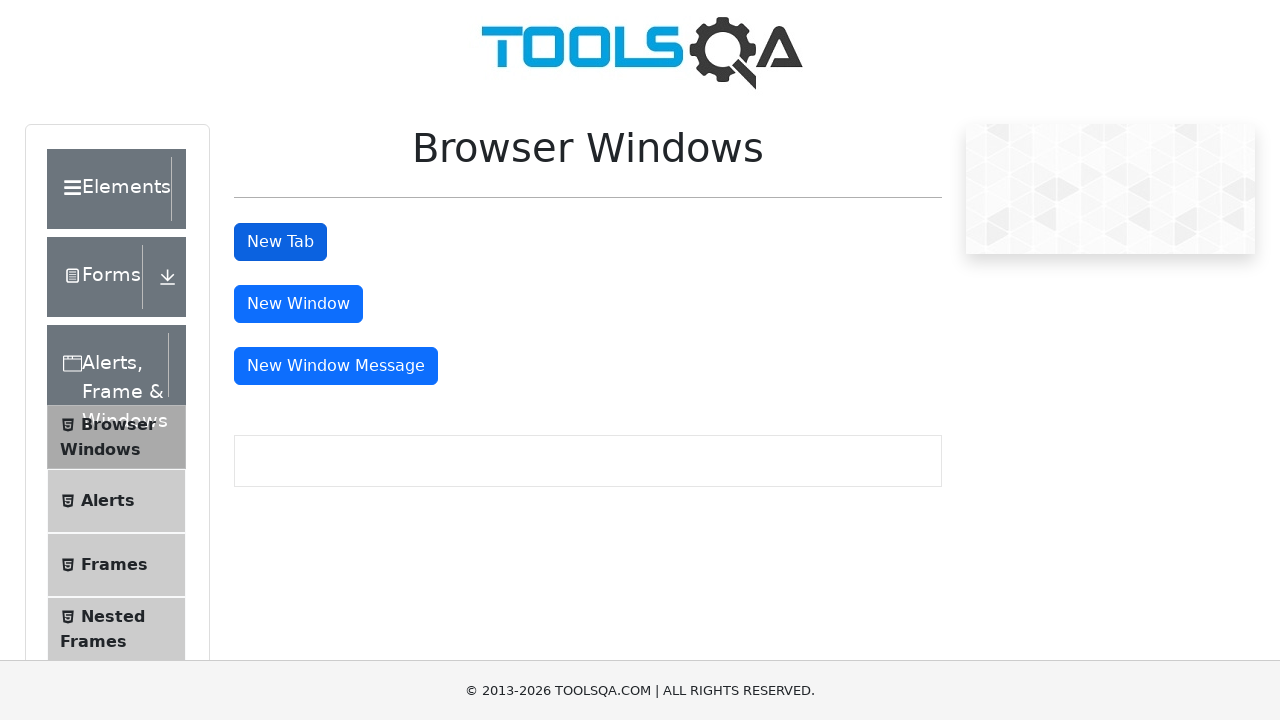

Clicked button to open new window at (298, 304) on #windowButton
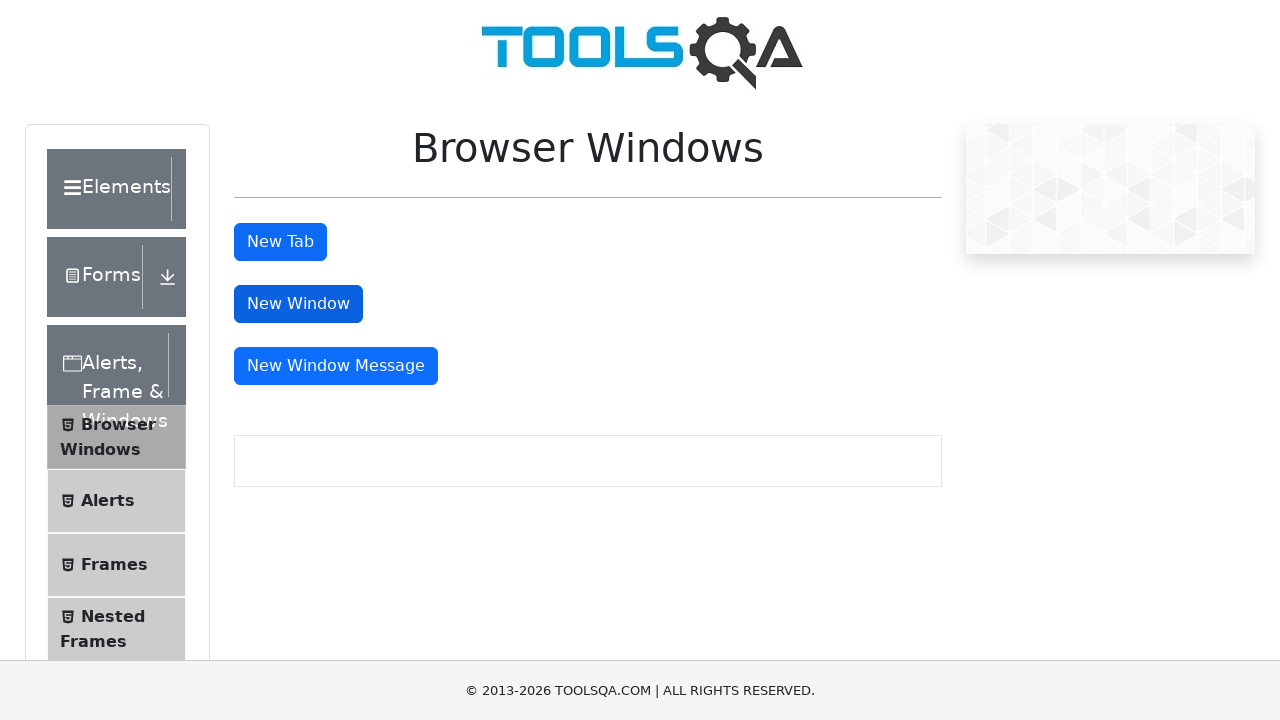

Retrieved all open pages/windows from context
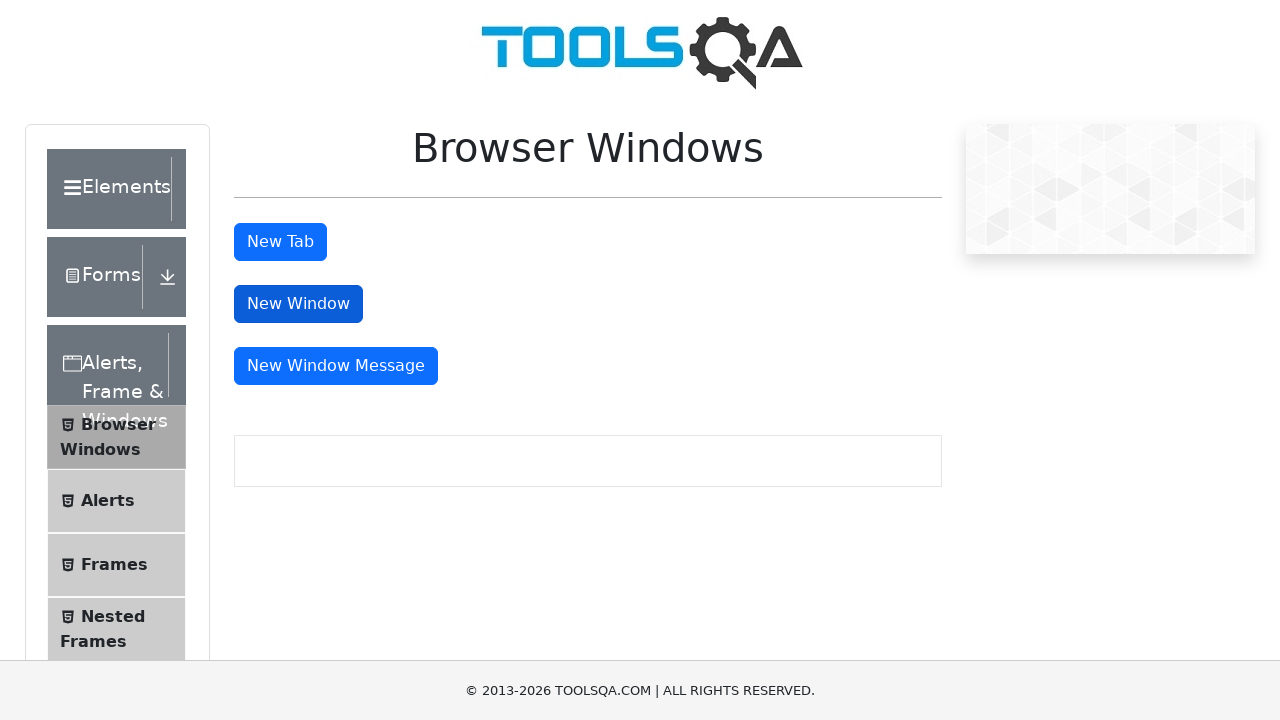

Selected the third window/tab (index 2)
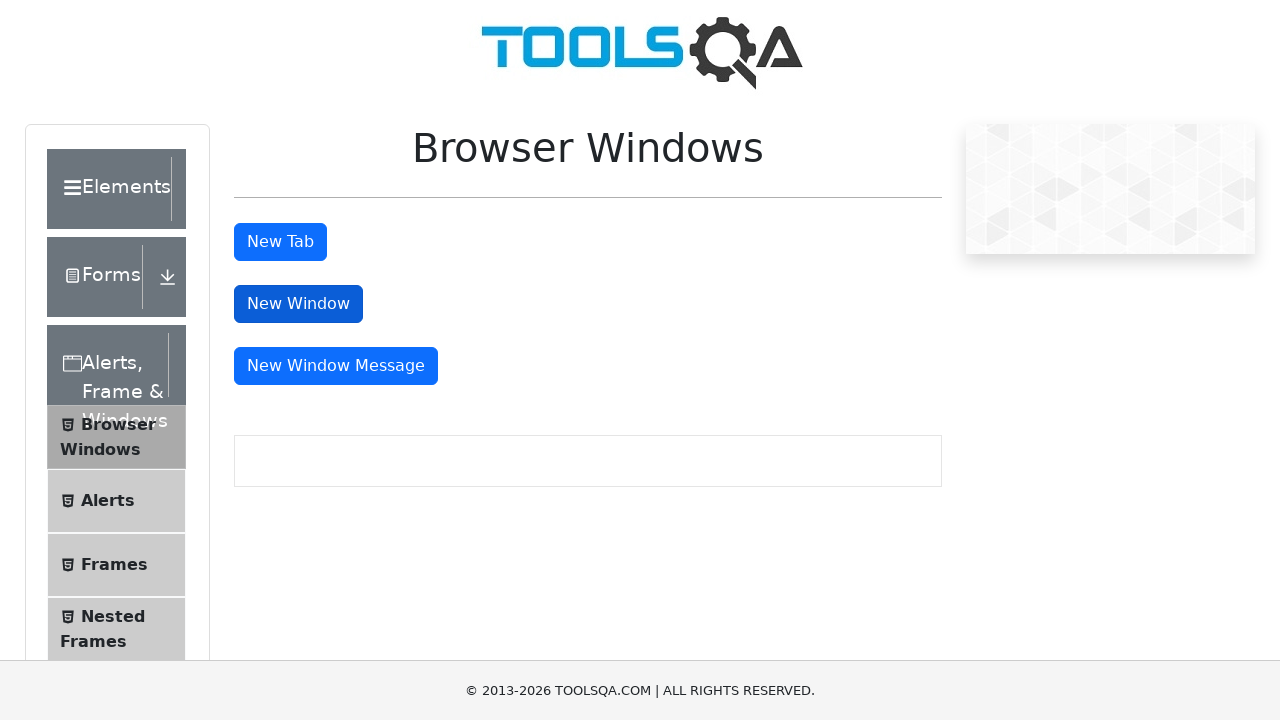

Brought the new window to front
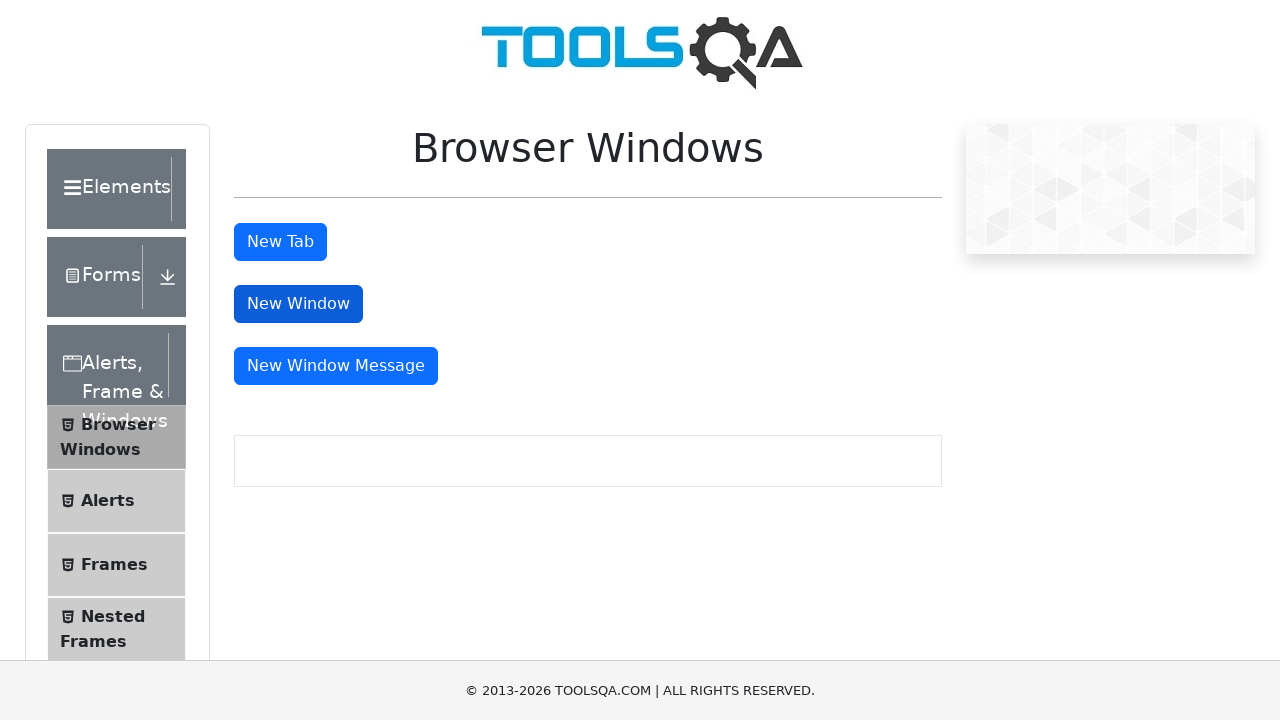

Retrieved URL of new window: https://demoqa.com/sample
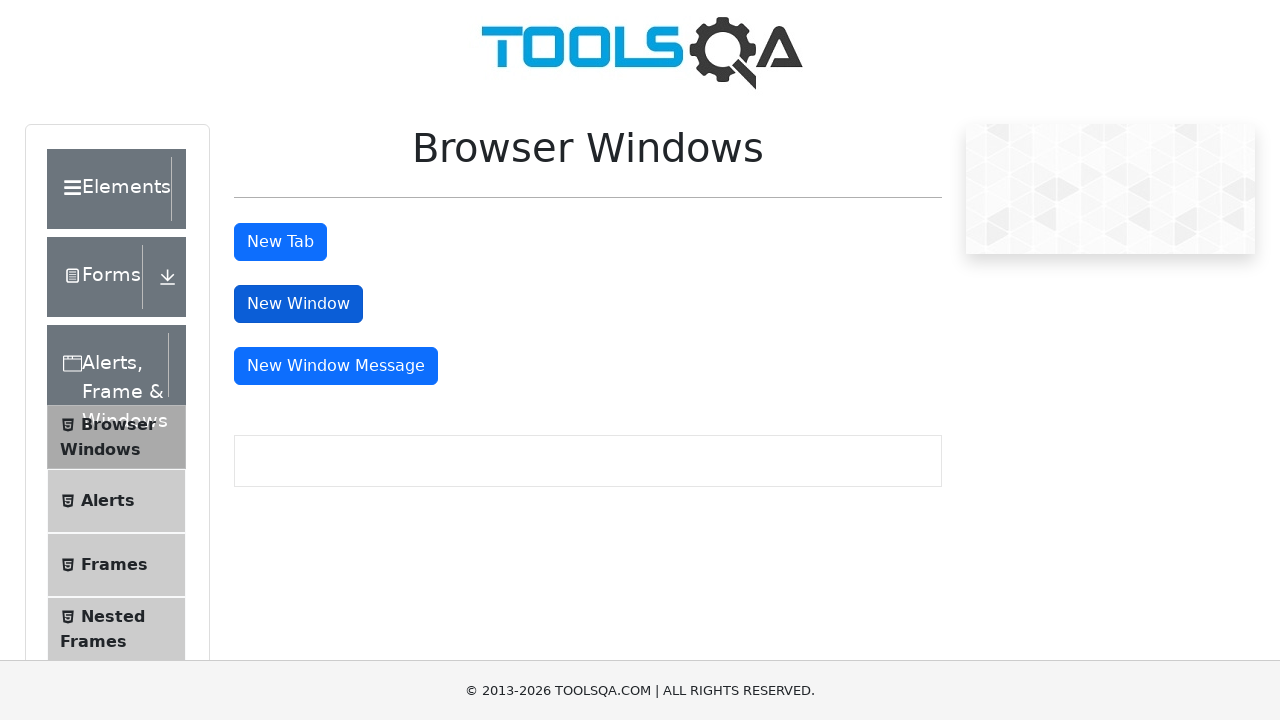

Closed the new window
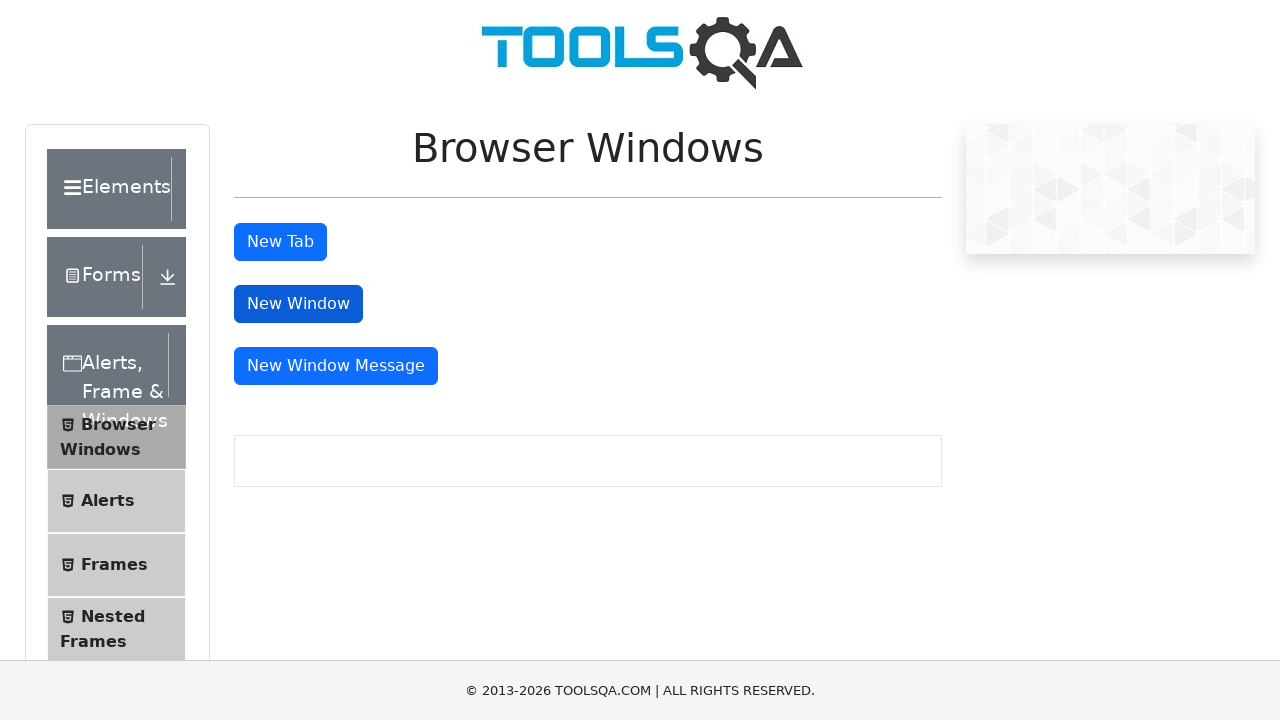

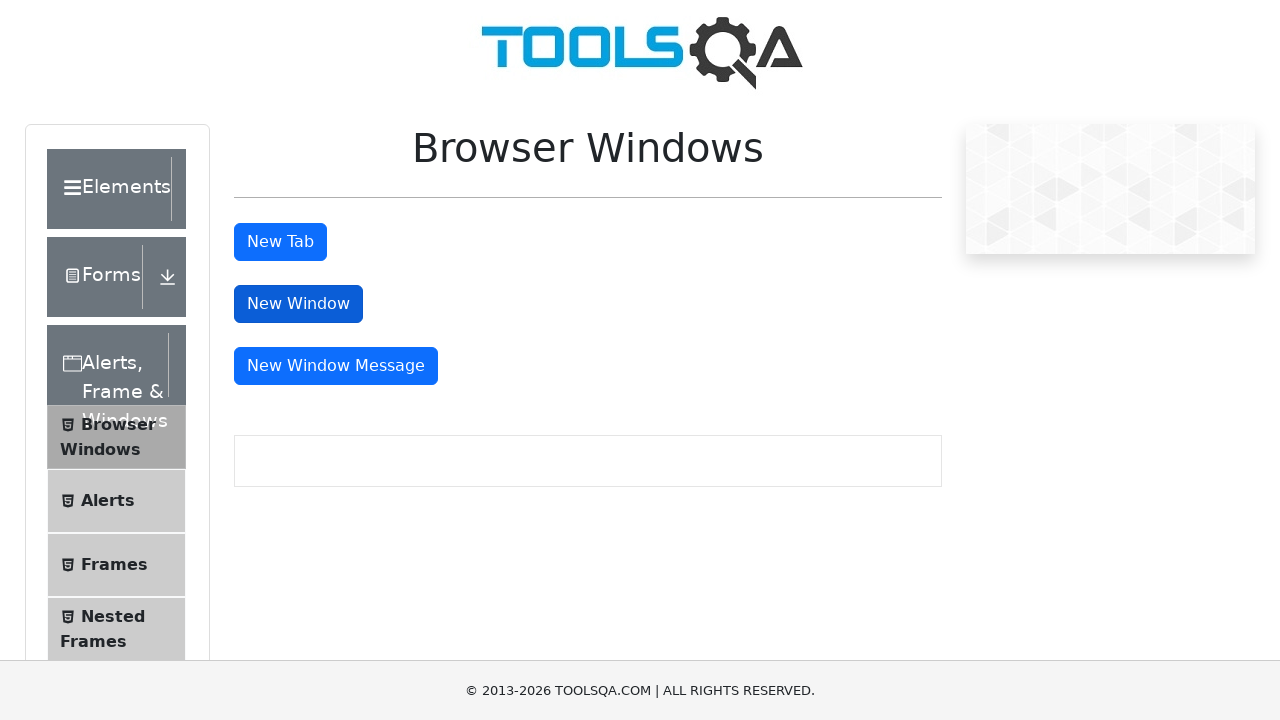